Tests that clicking Clear completed removes completed items from the list

Starting URL: https://demo.playwright.dev/todomvc

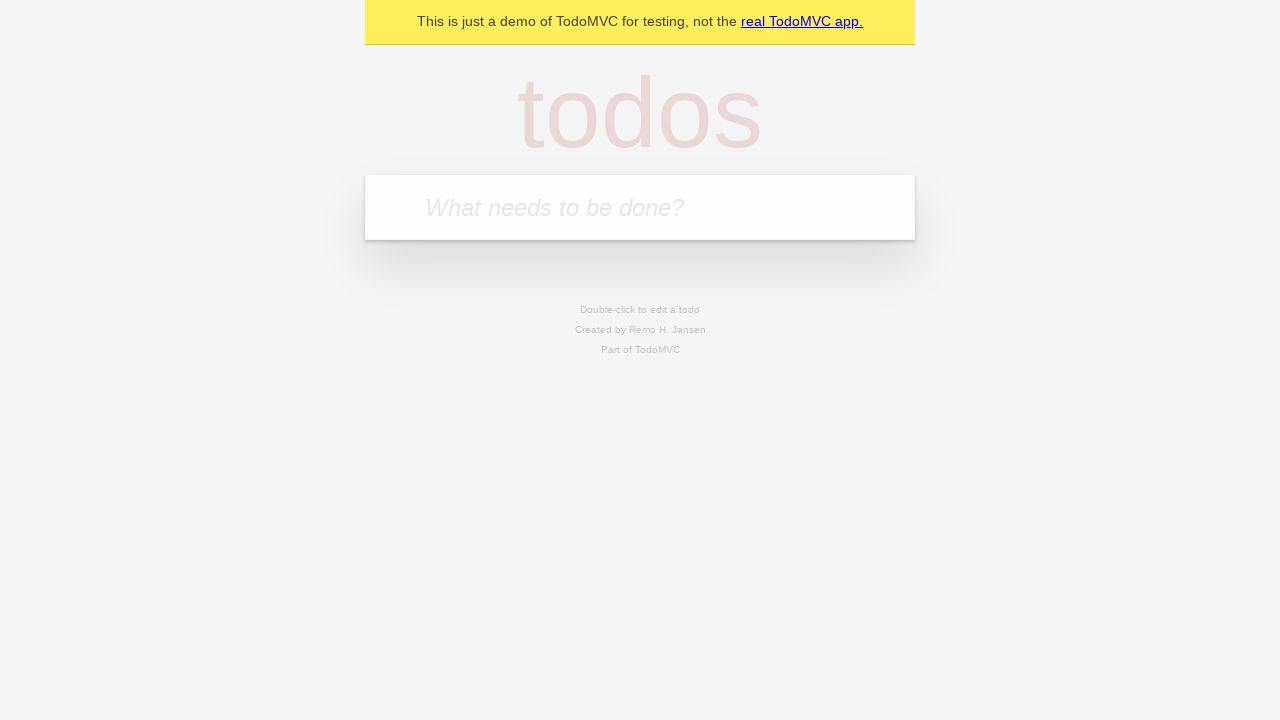

Filled todo input with 'buy some cheese' on internal:attr=[placeholder="What needs to be done?"i]
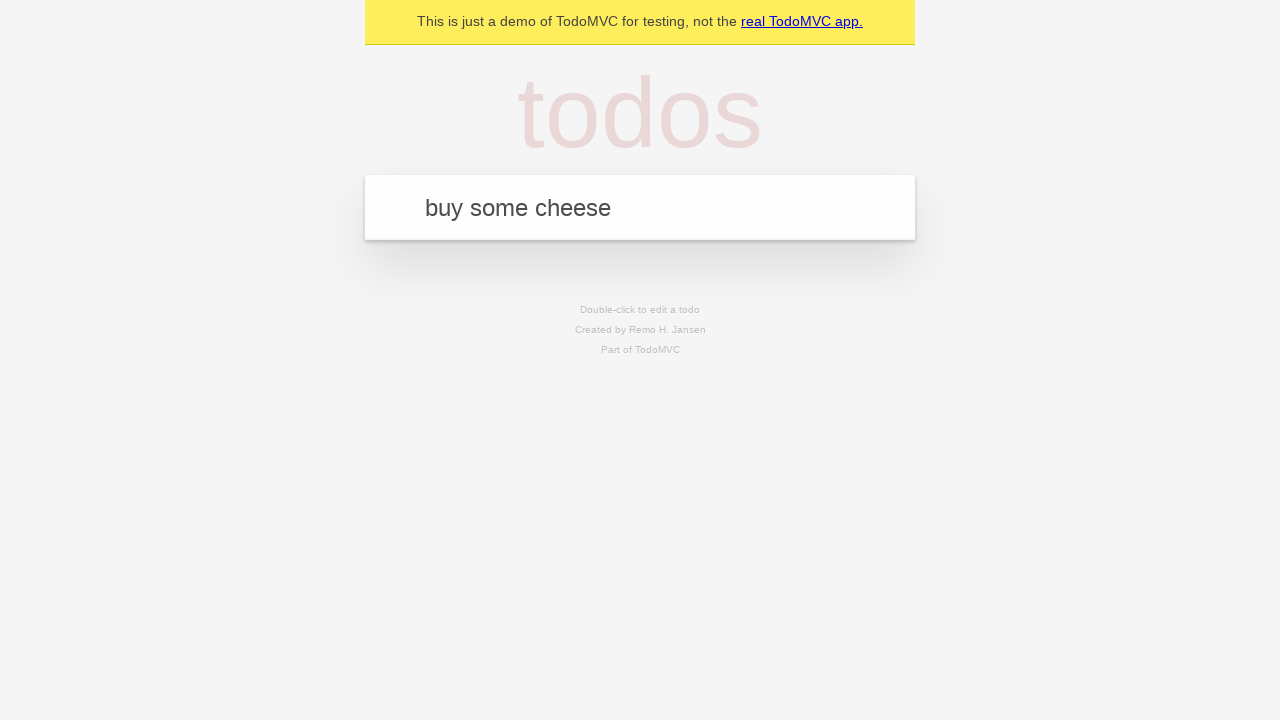

Pressed Enter to create todo 'buy some cheese' on internal:attr=[placeholder="What needs to be done?"i]
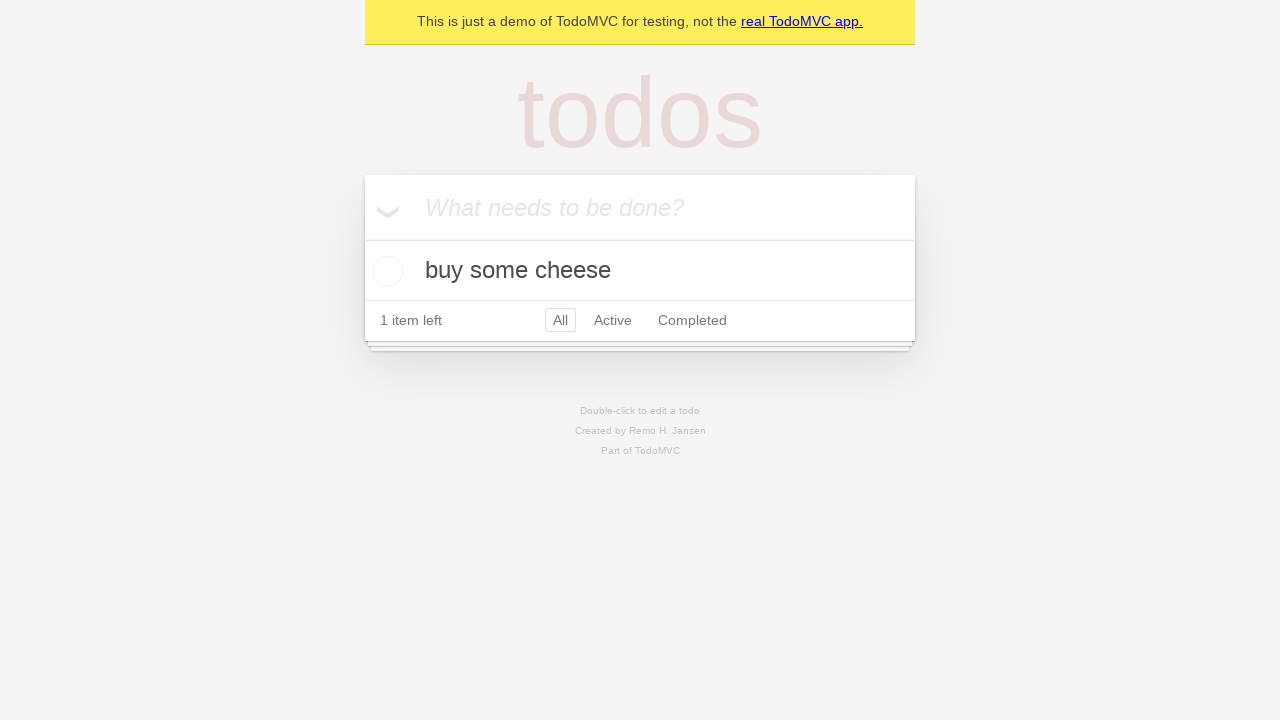

Filled todo input with 'feed the cat' on internal:attr=[placeholder="What needs to be done?"i]
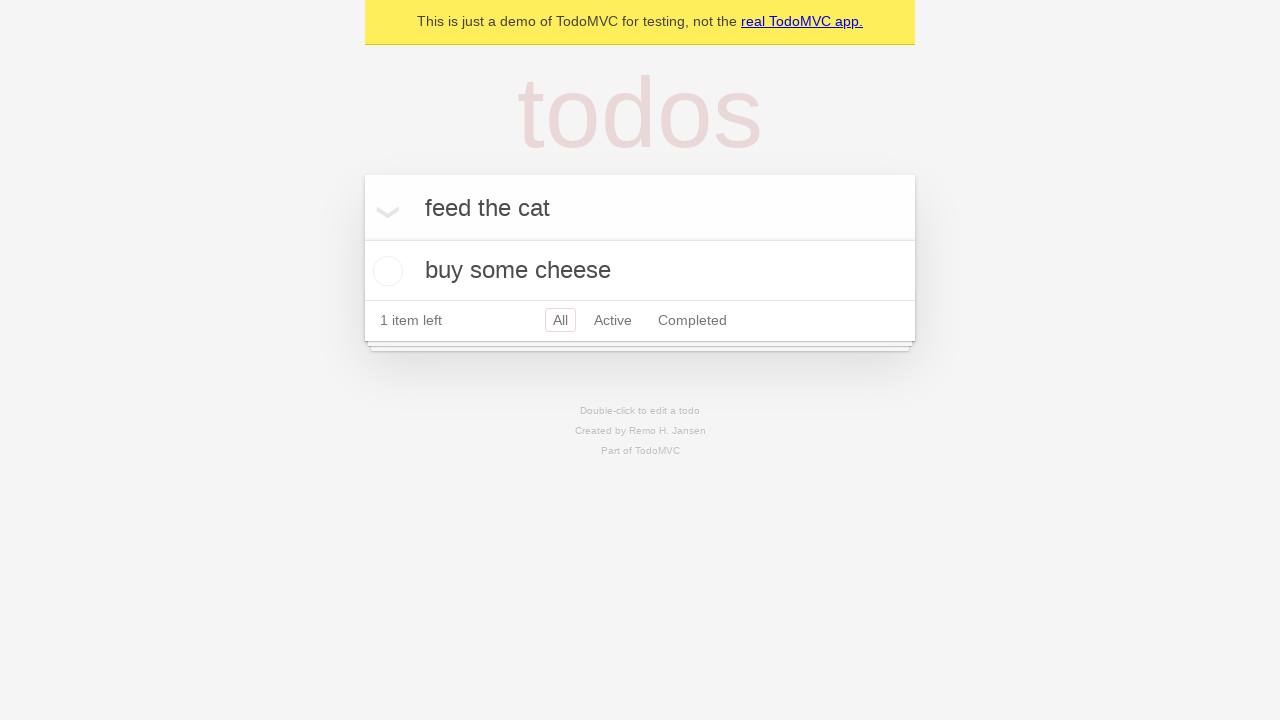

Pressed Enter to create todo 'feed the cat' on internal:attr=[placeholder="What needs to be done?"i]
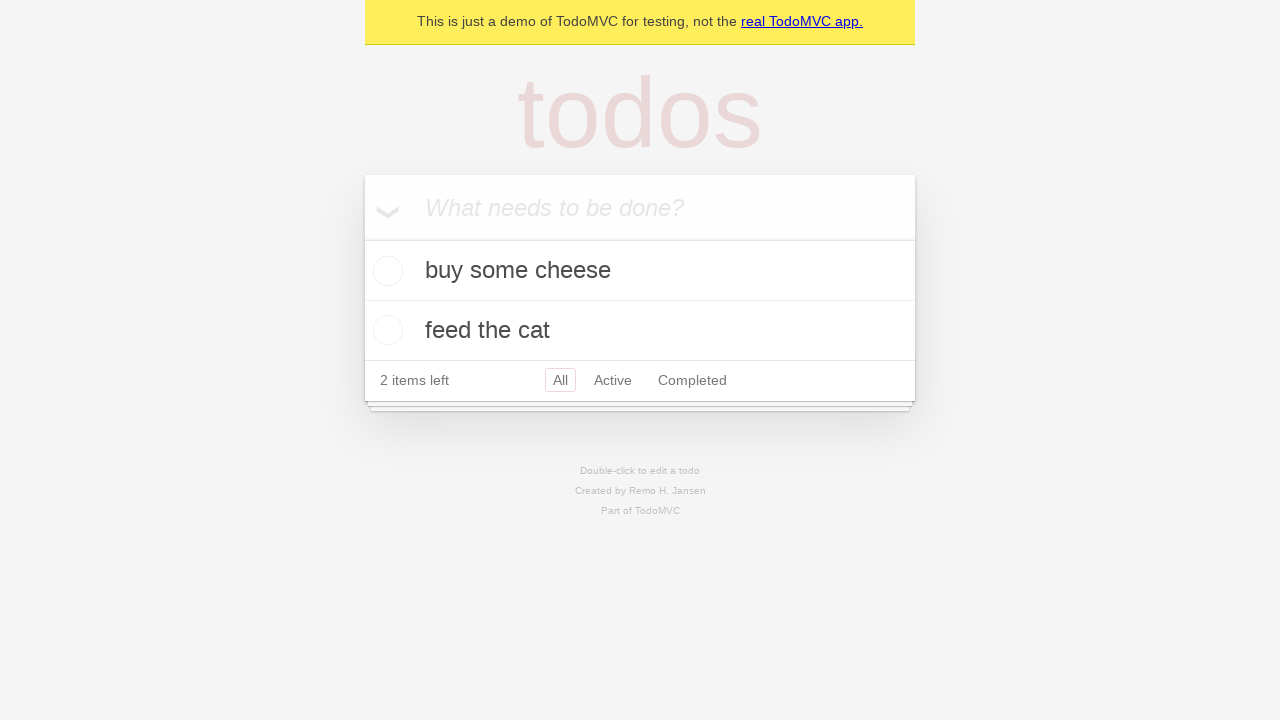

Filled todo input with 'book a doctors appointment' on internal:attr=[placeholder="What needs to be done?"i]
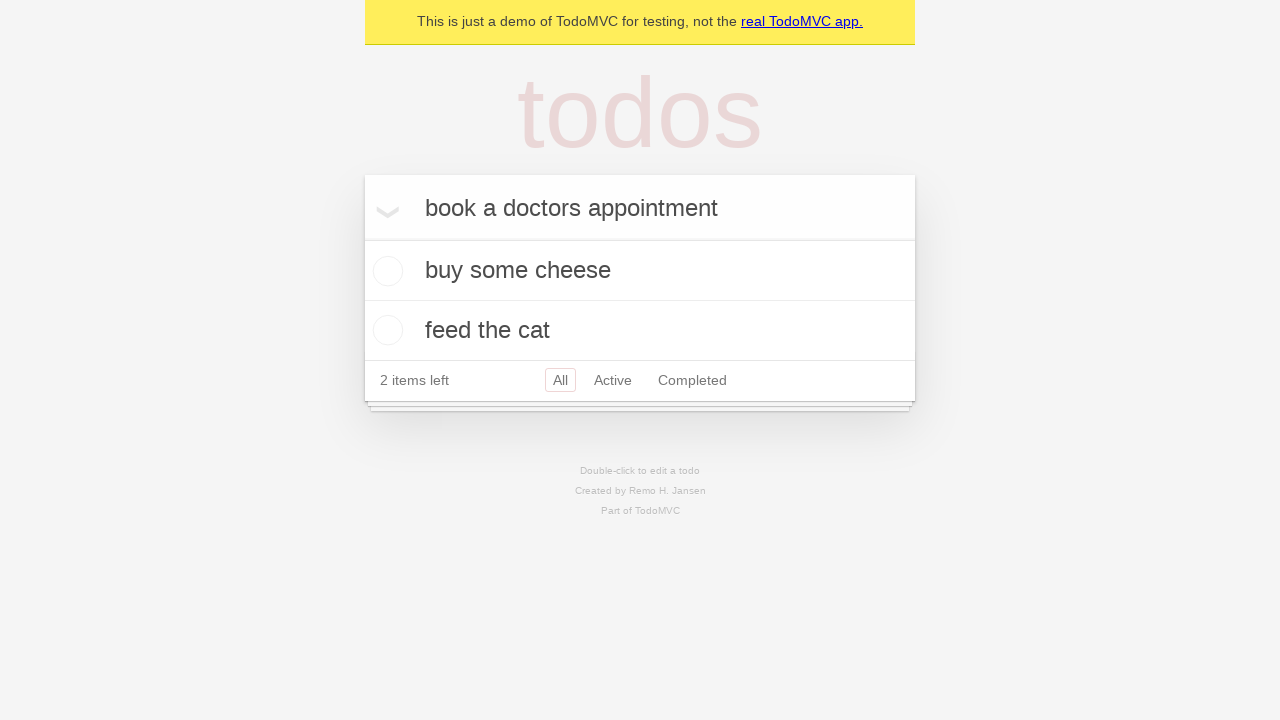

Pressed Enter to create todo 'book a doctors appointment' on internal:attr=[placeholder="What needs to be done?"i]
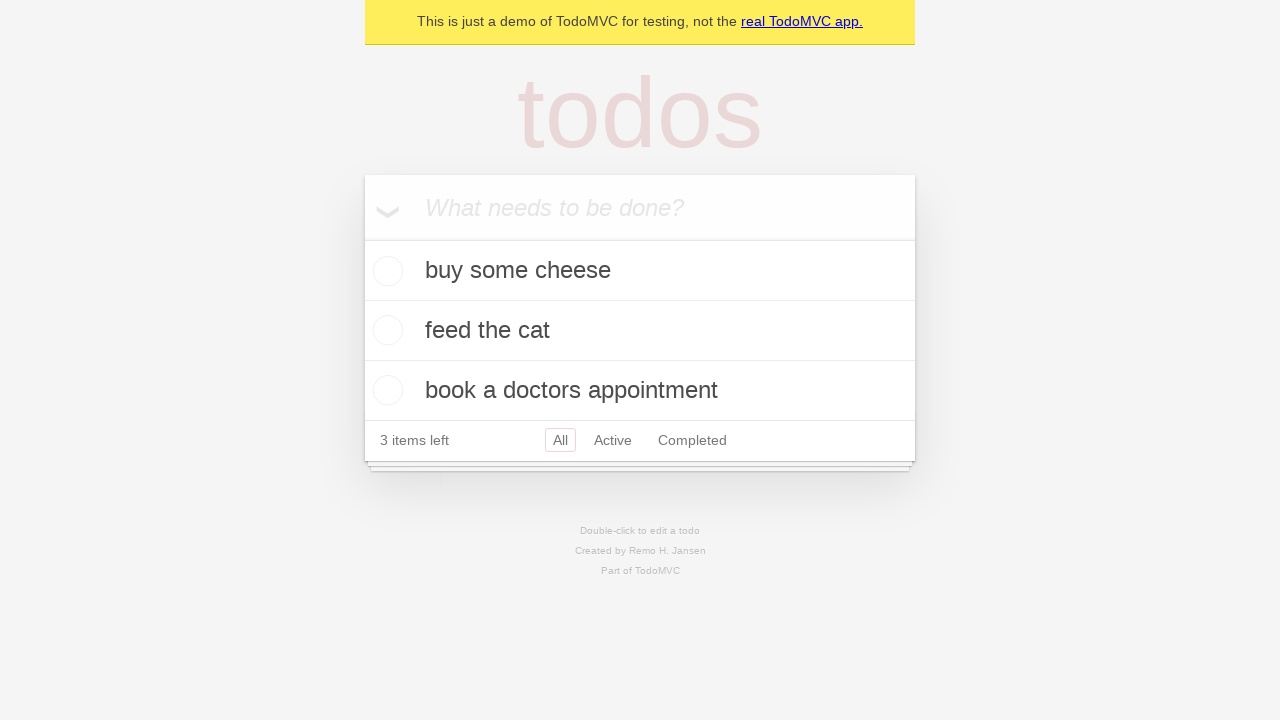

Checked the second todo item (feed the cat) at (385, 330) on internal:testid=[data-testid="todo-item"s] >> nth=1 >> internal:role=checkbox
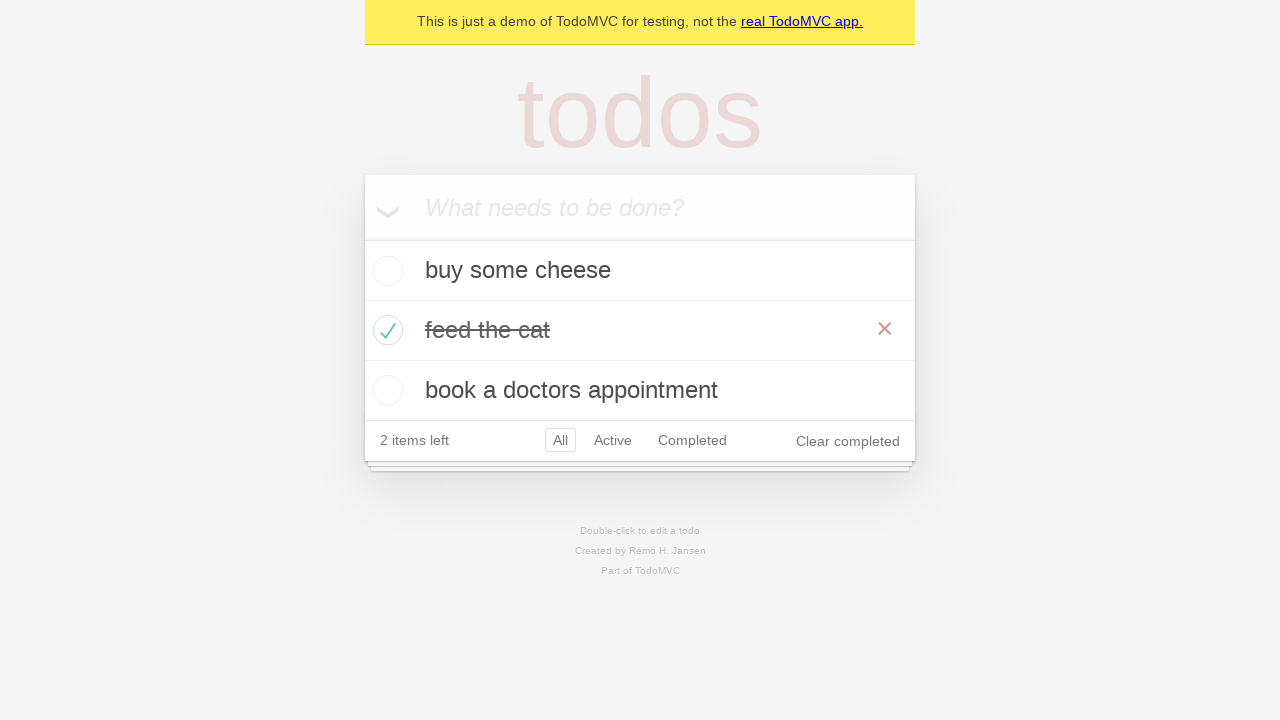

Clicked 'Clear completed' button to remove completed items at (848, 441) on internal:role=button[name="Clear completed"i]
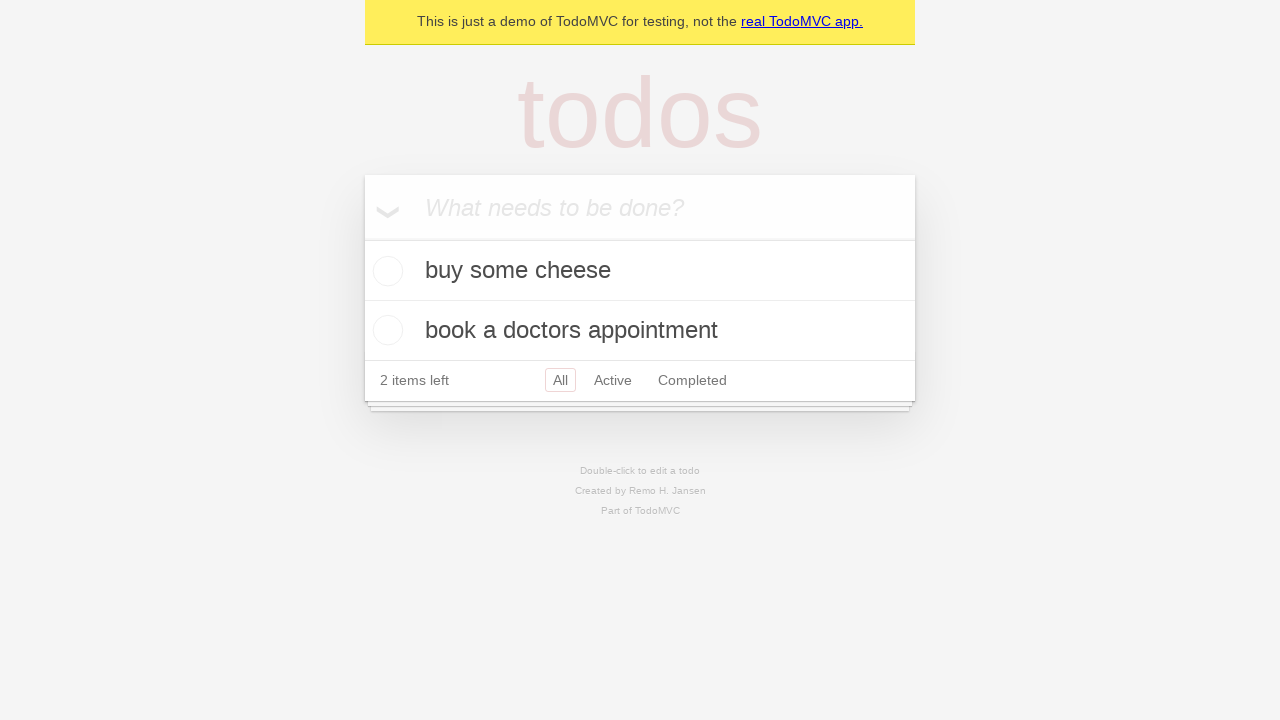

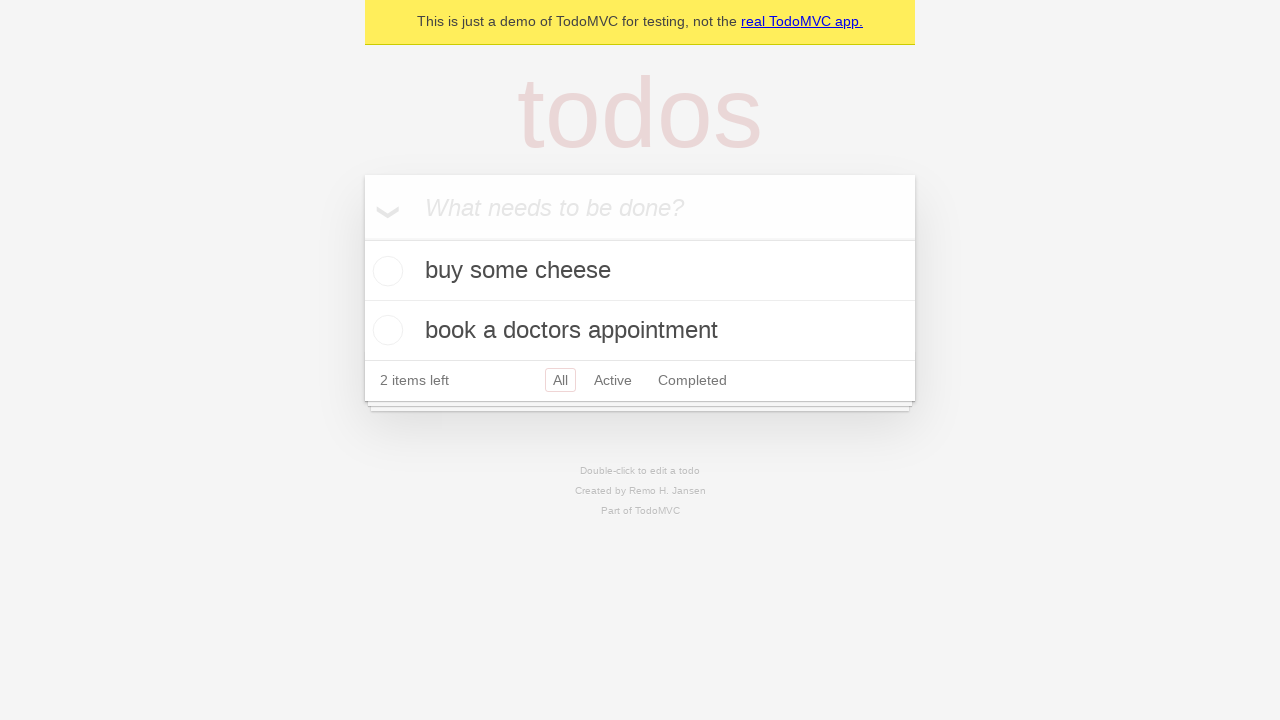